Tests checkbox selection and passenger count selection on a travel booking form by checking a checkbox and incrementing adult passenger count

Starting URL: https://rahulshettyacademy.com/dropdownsPractise/

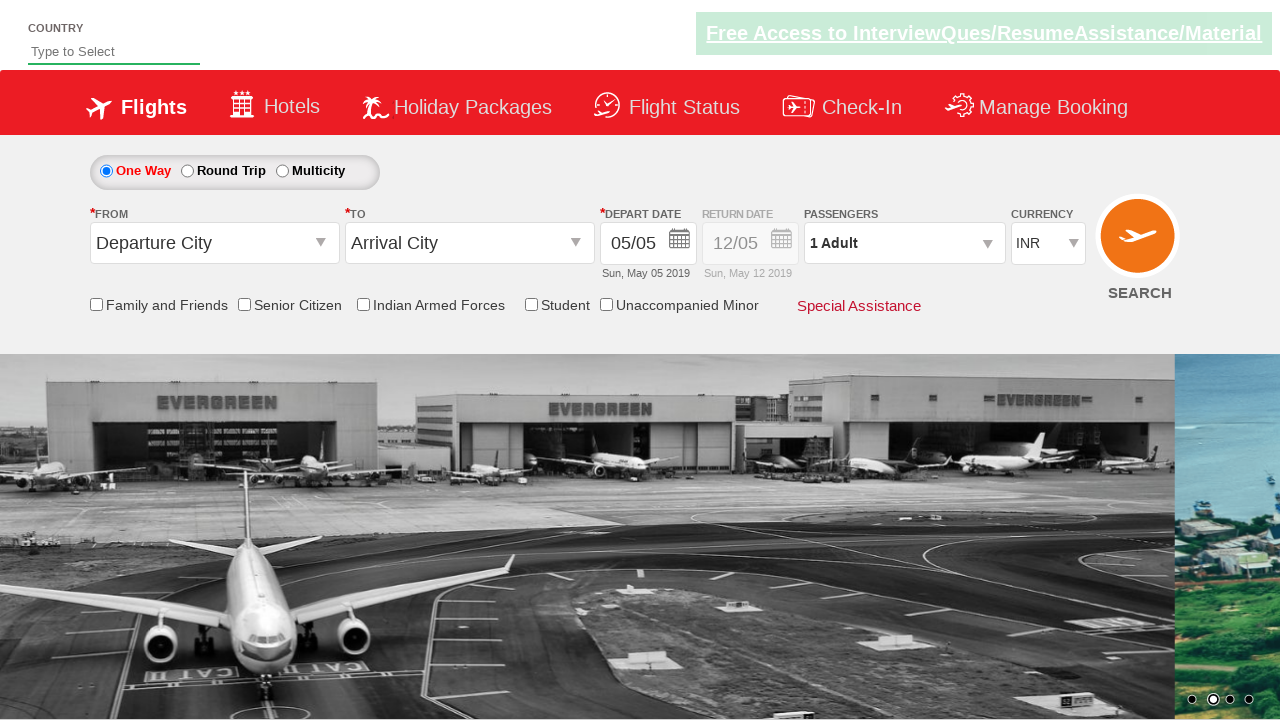

Navigated to travel booking form page
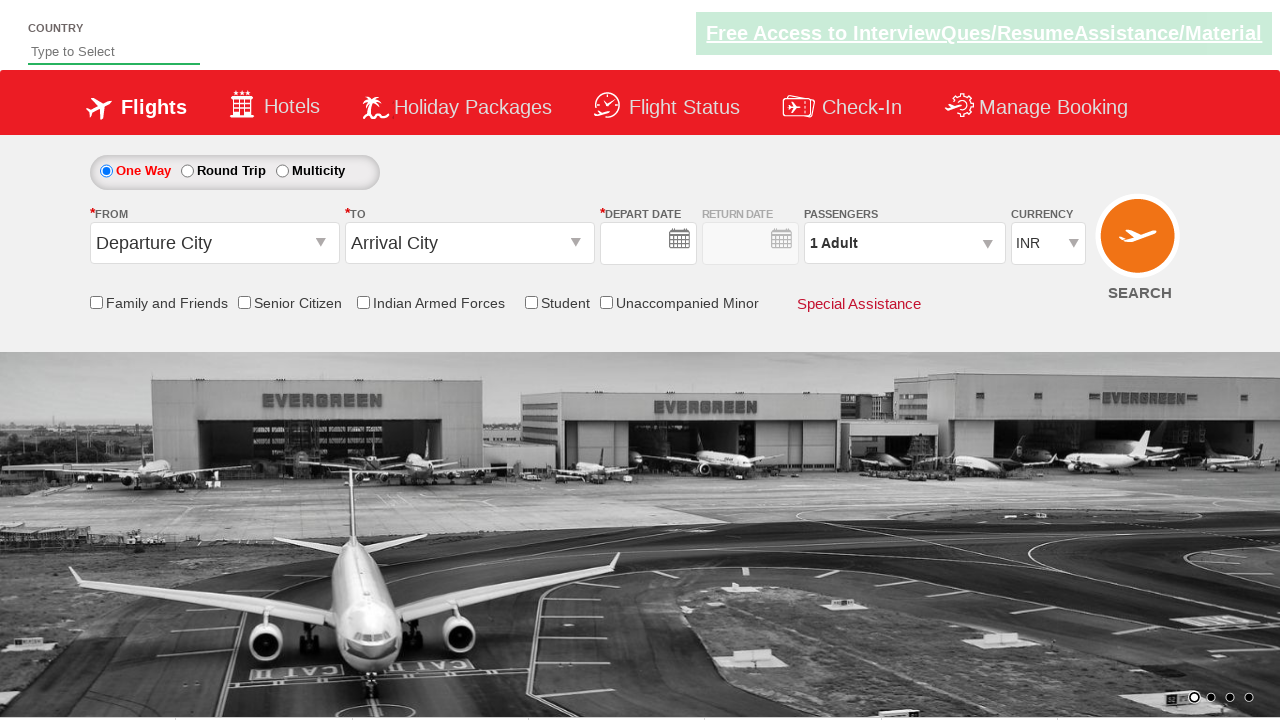

Checked initial state of friends and family checkbox
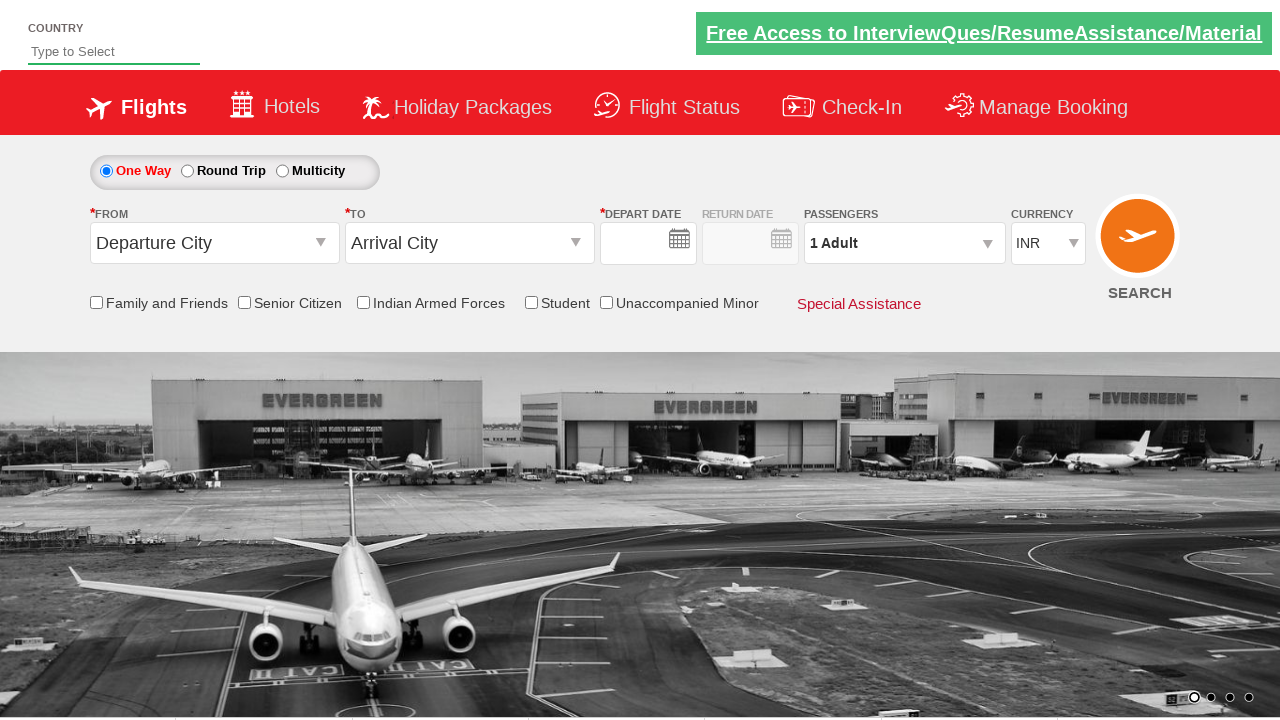

Clicked friends and family checkbox at (96, 304) on xpath=//input[contains(@id,'friendsandfamily')]
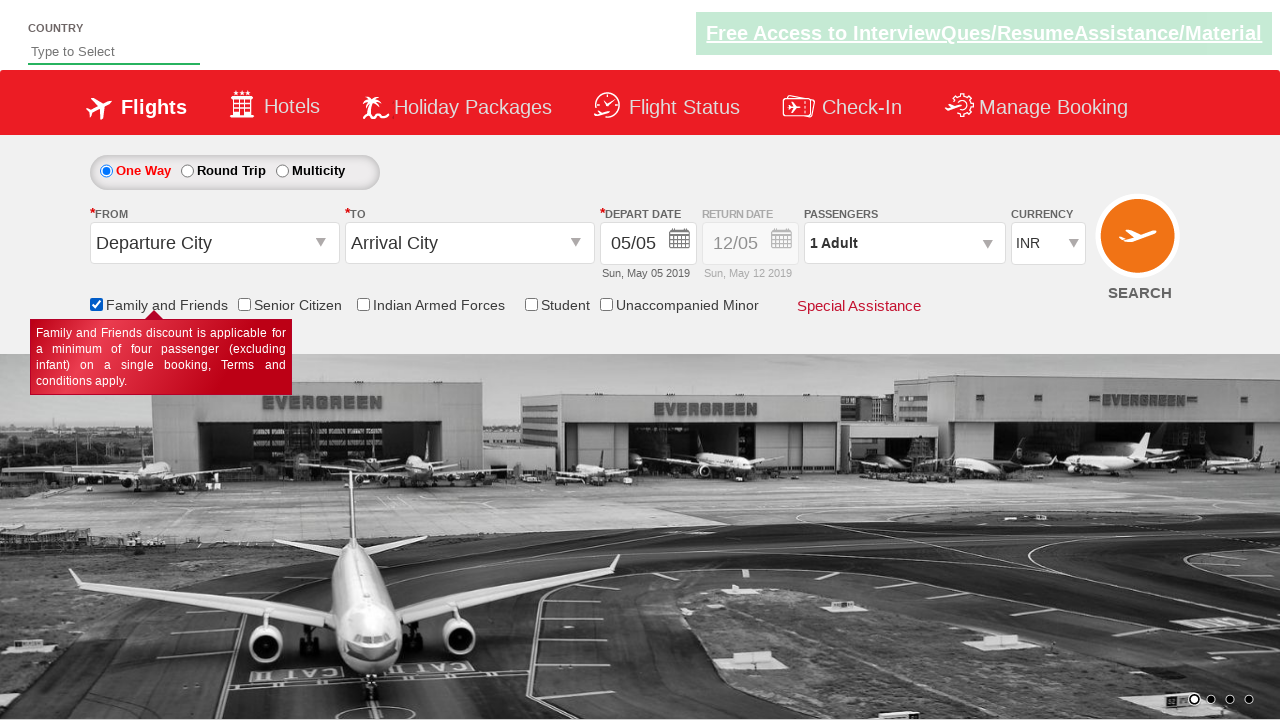

Verified friends and family checkbox is now selected
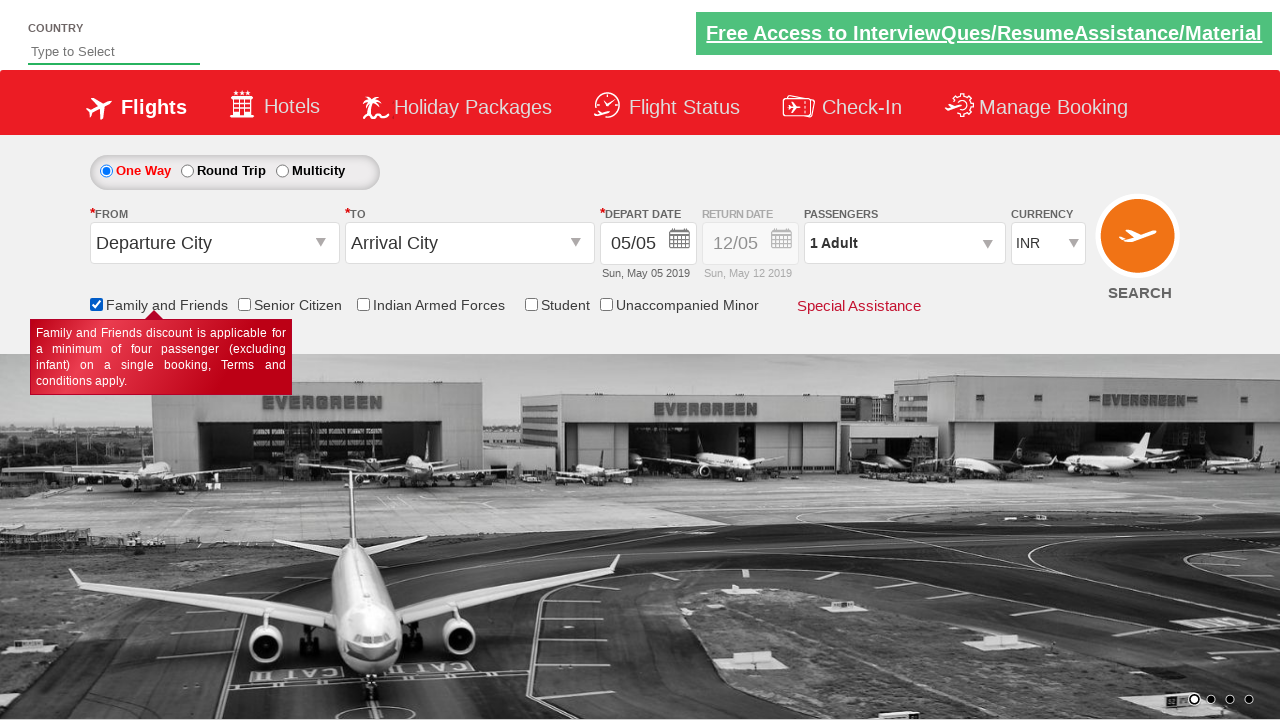

Counted total checkboxes on page: 6
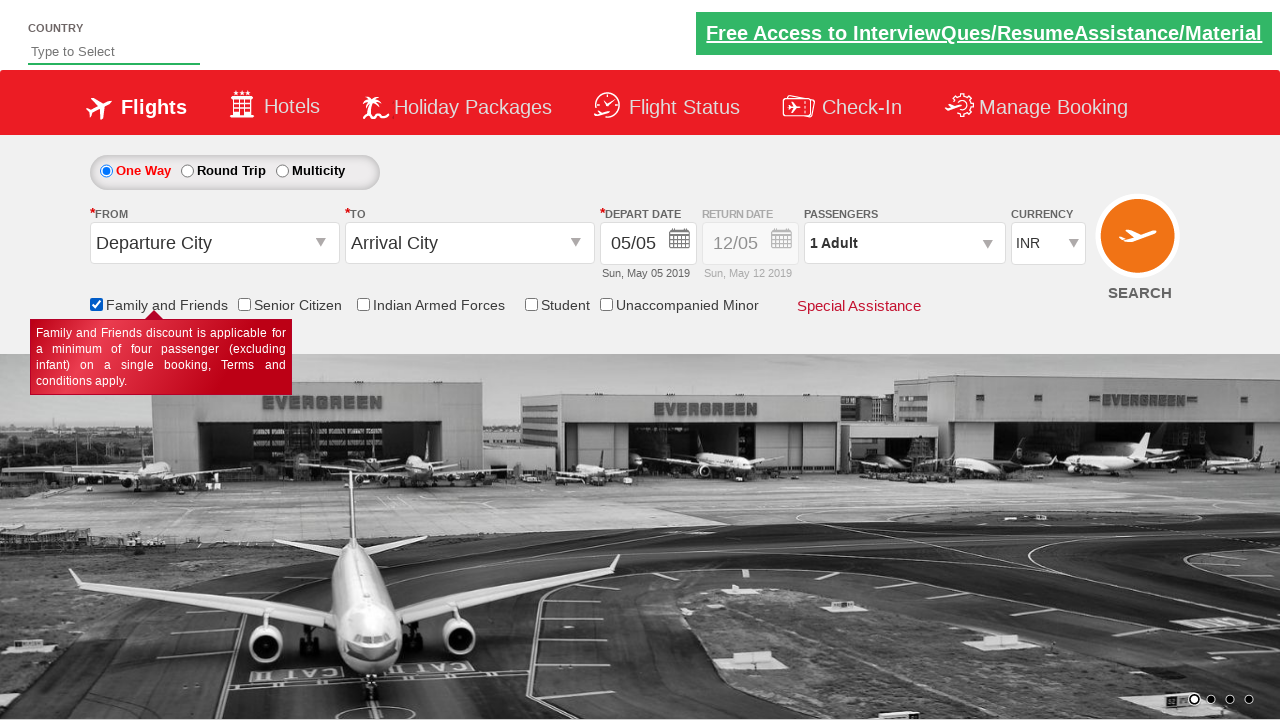

Clicked on passenger info dropdown to open it at (904, 243) on #divpaxinfo
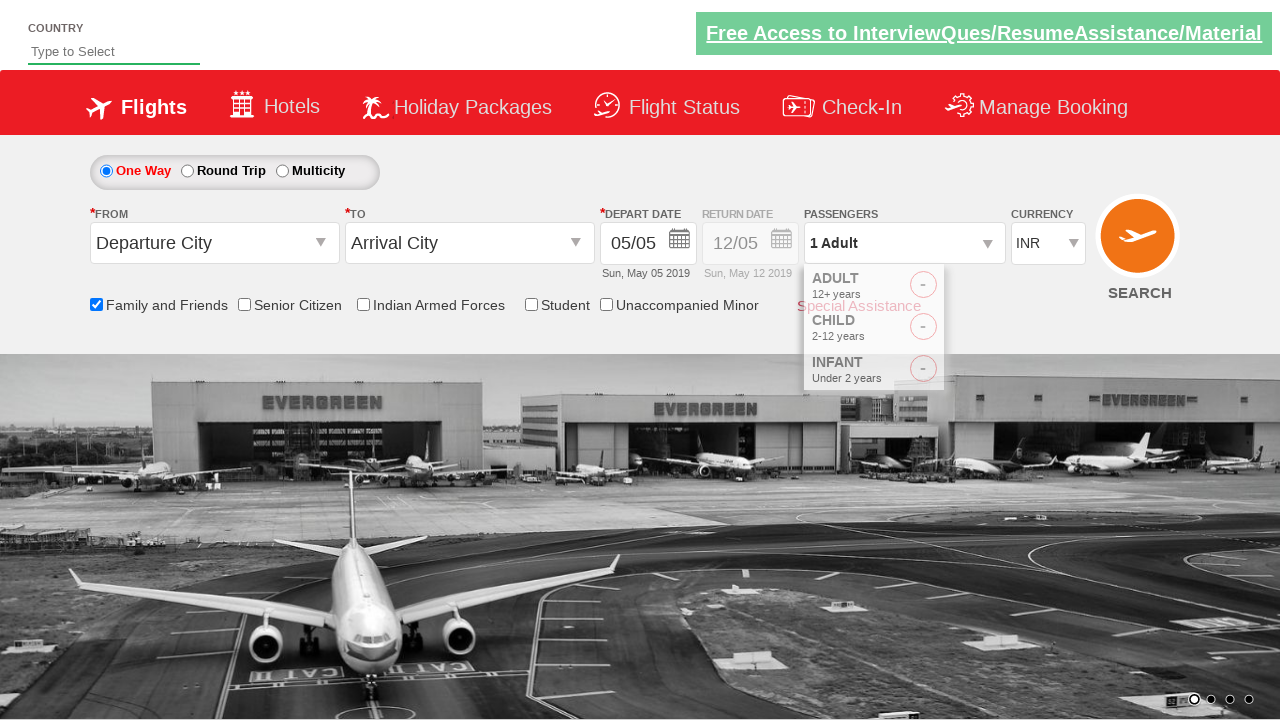

Waited for passenger dropdown to fully open
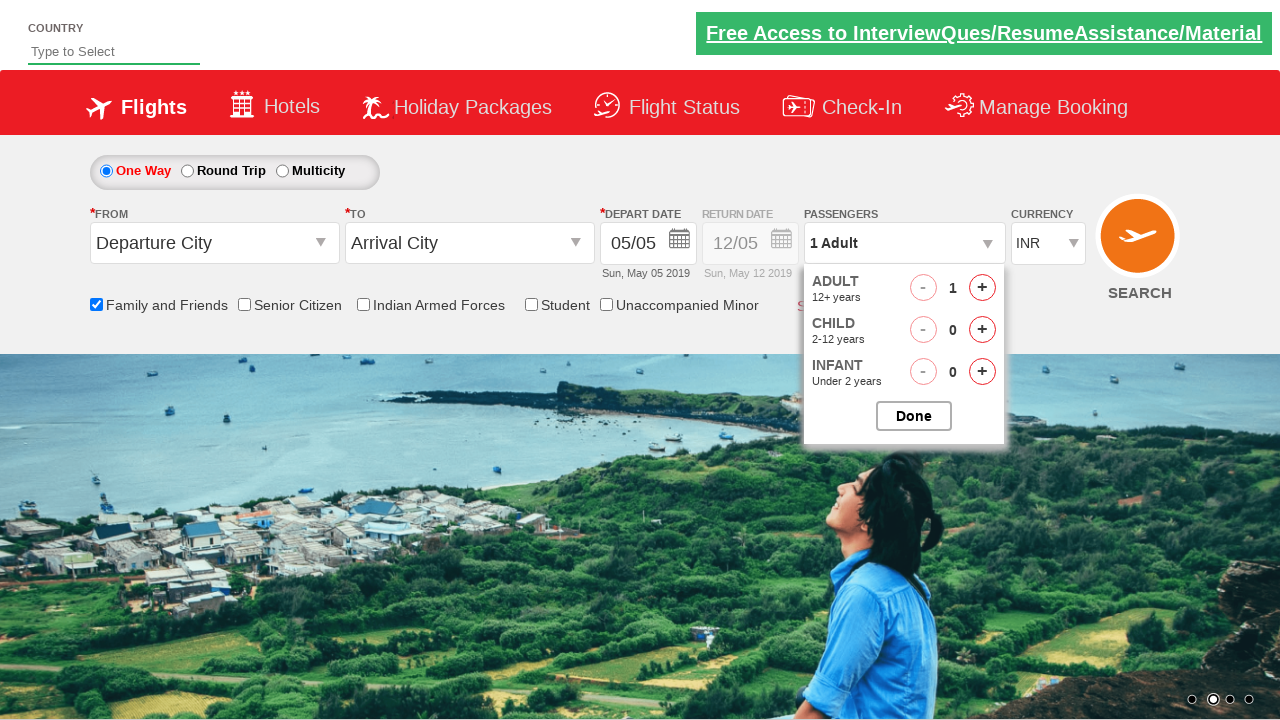

Retrieved initial passenger text: 1 Adult
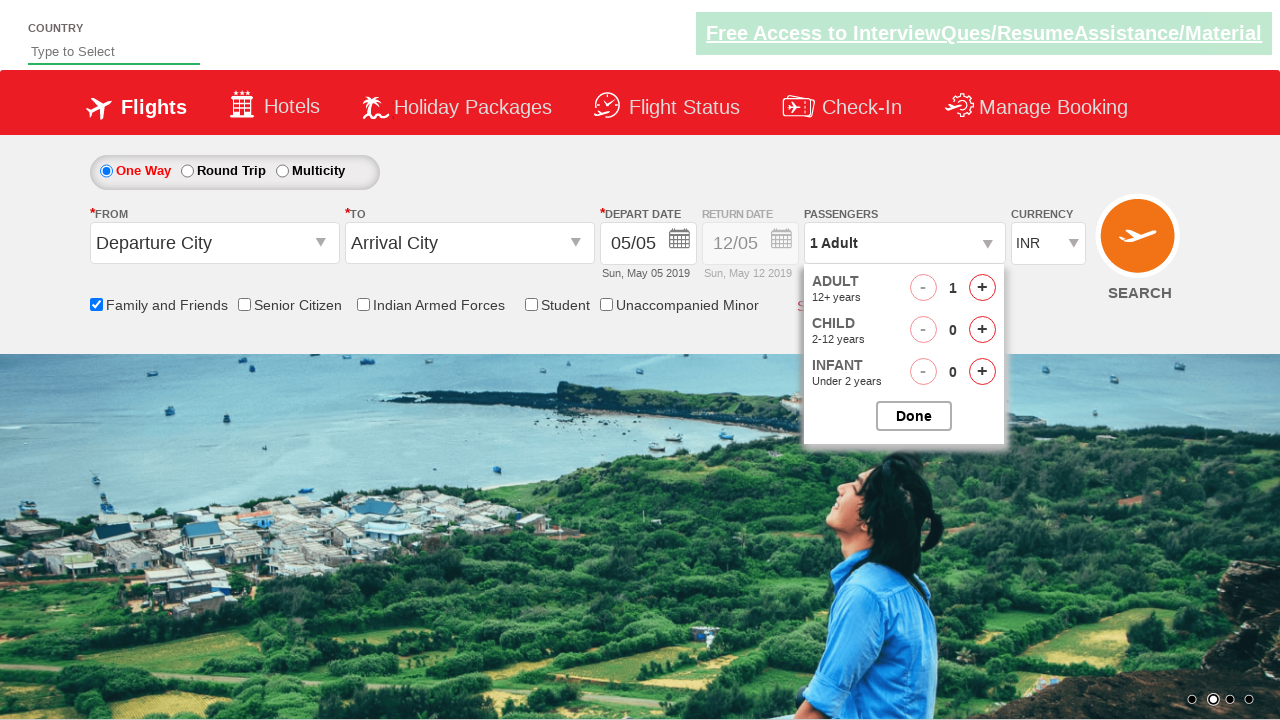

Incremented adult passenger count (click 1 of 5) at (982, 288) on #hrefIncAdt
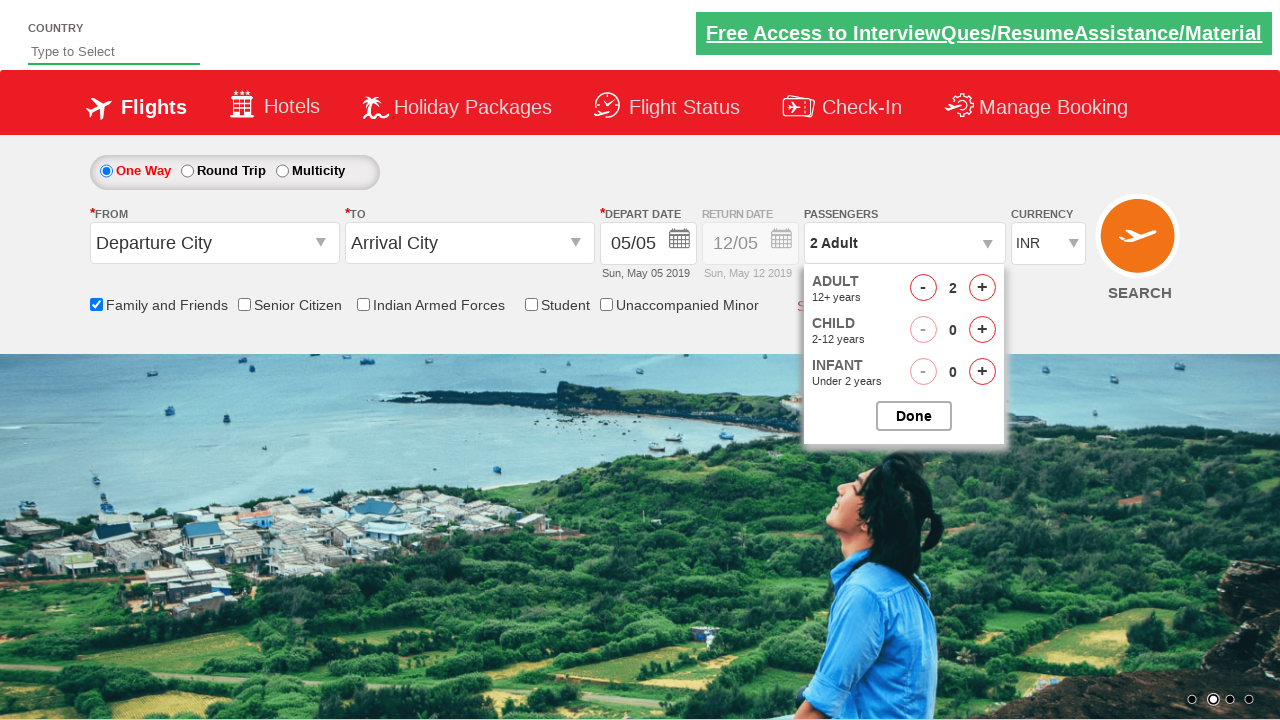

Incremented adult passenger count (click 2 of 5) at (982, 288) on #hrefIncAdt
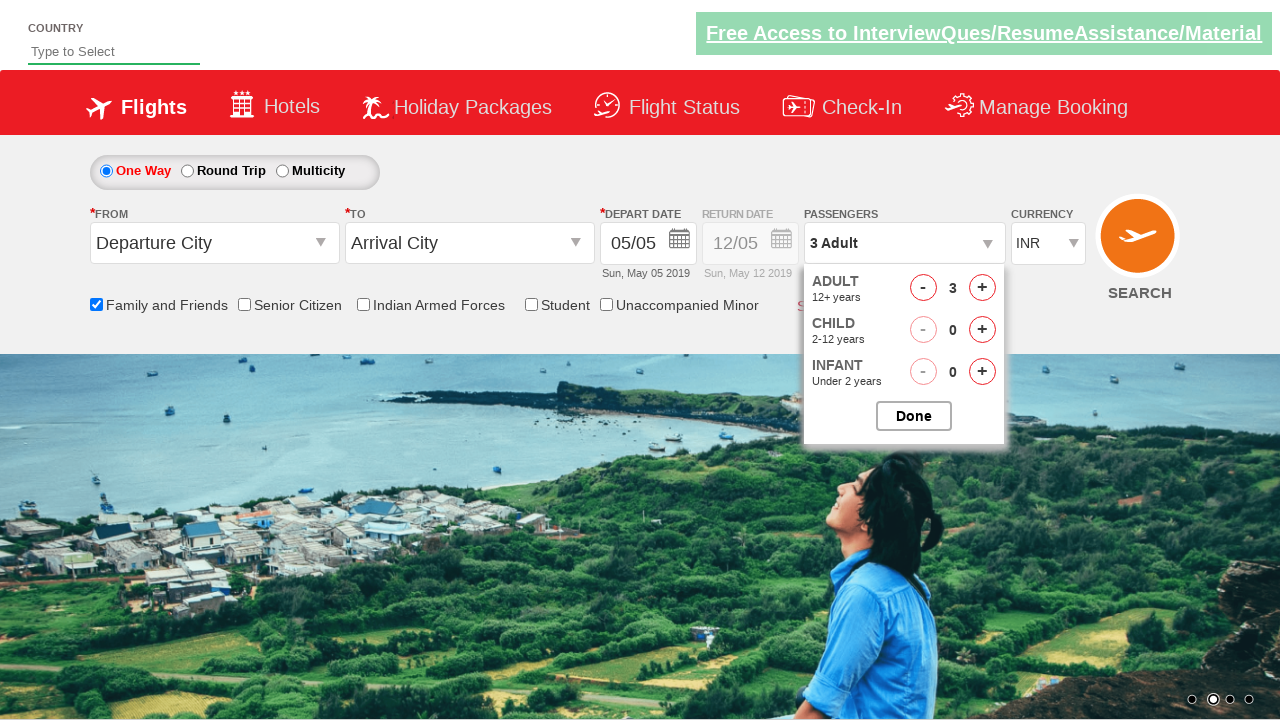

Incremented adult passenger count (click 3 of 5) at (982, 288) on #hrefIncAdt
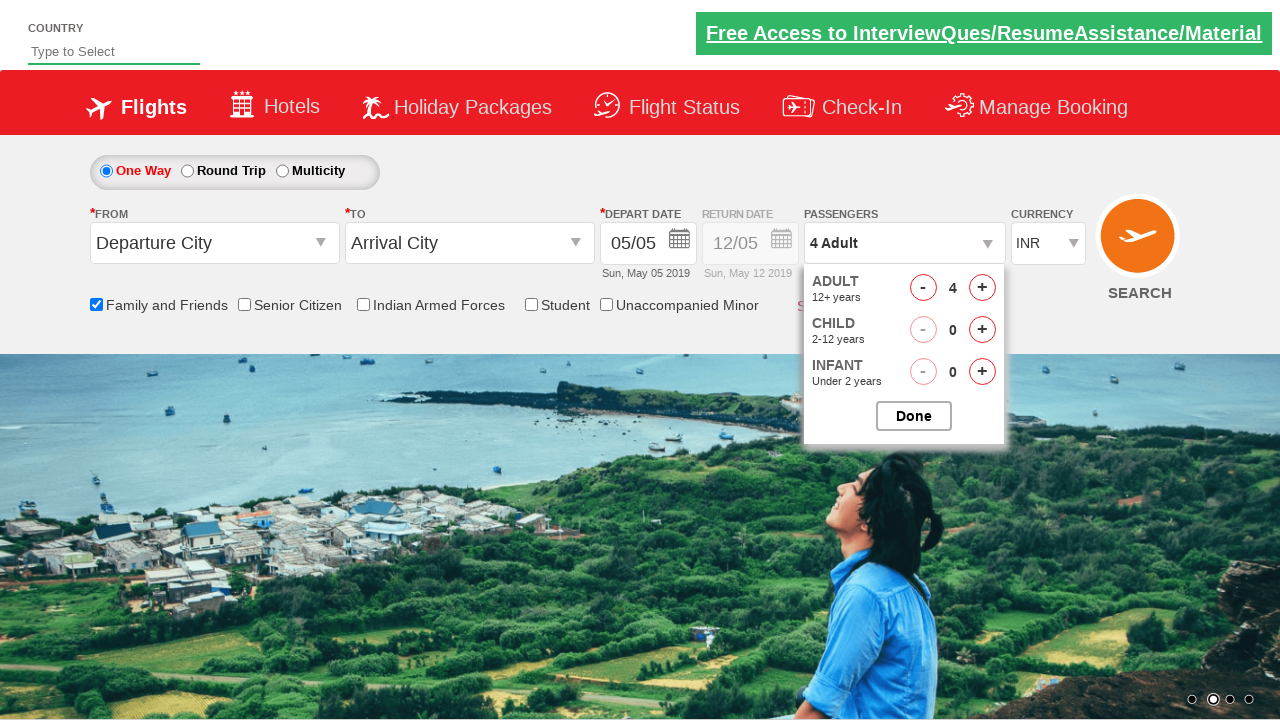

Incremented adult passenger count (click 4 of 5) at (982, 288) on #hrefIncAdt
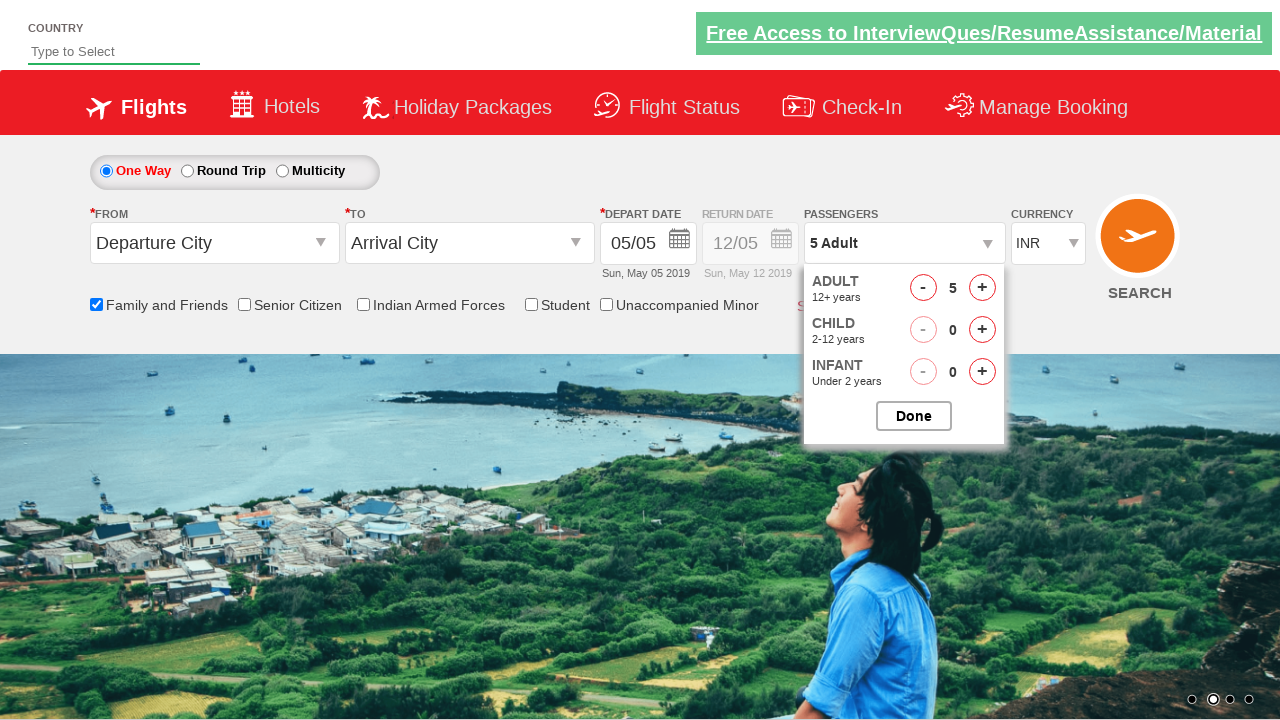

Incremented adult passenger count (click 5 of 5) at (982, 288) on #hrefIncAdt
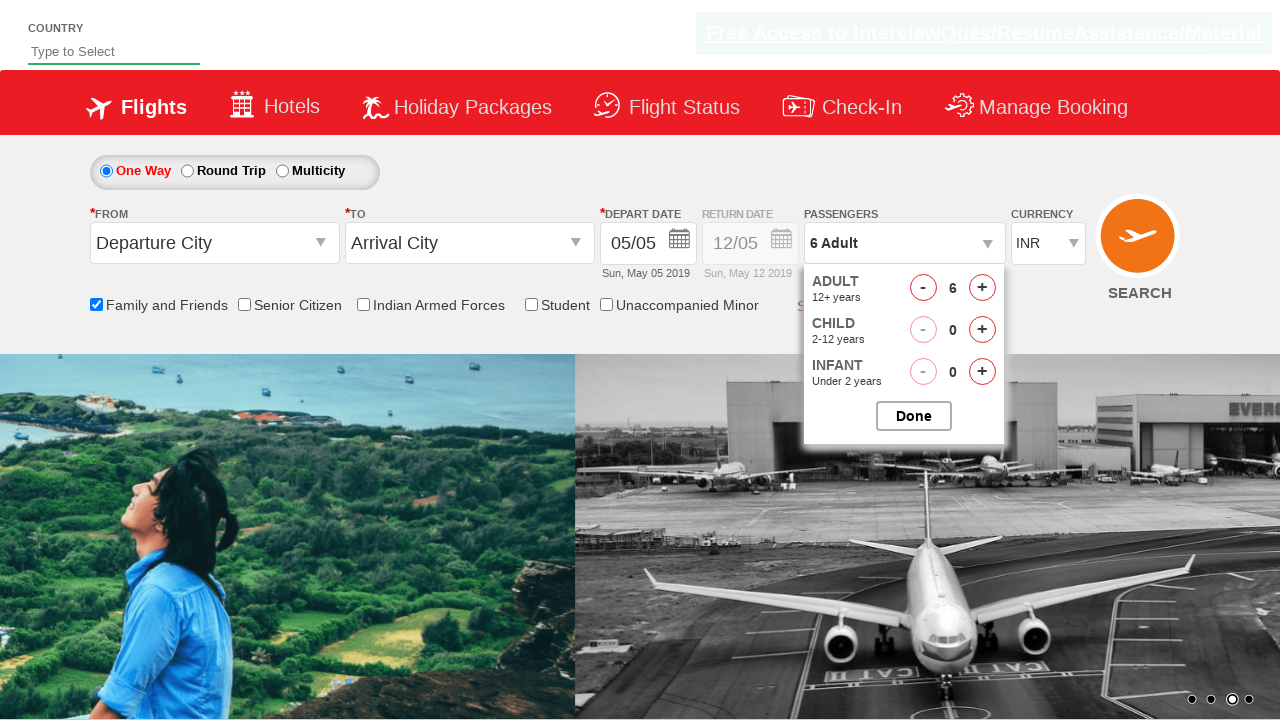

Closed passenger selection dropdown at (914, 416) on #btnclosepaxoption
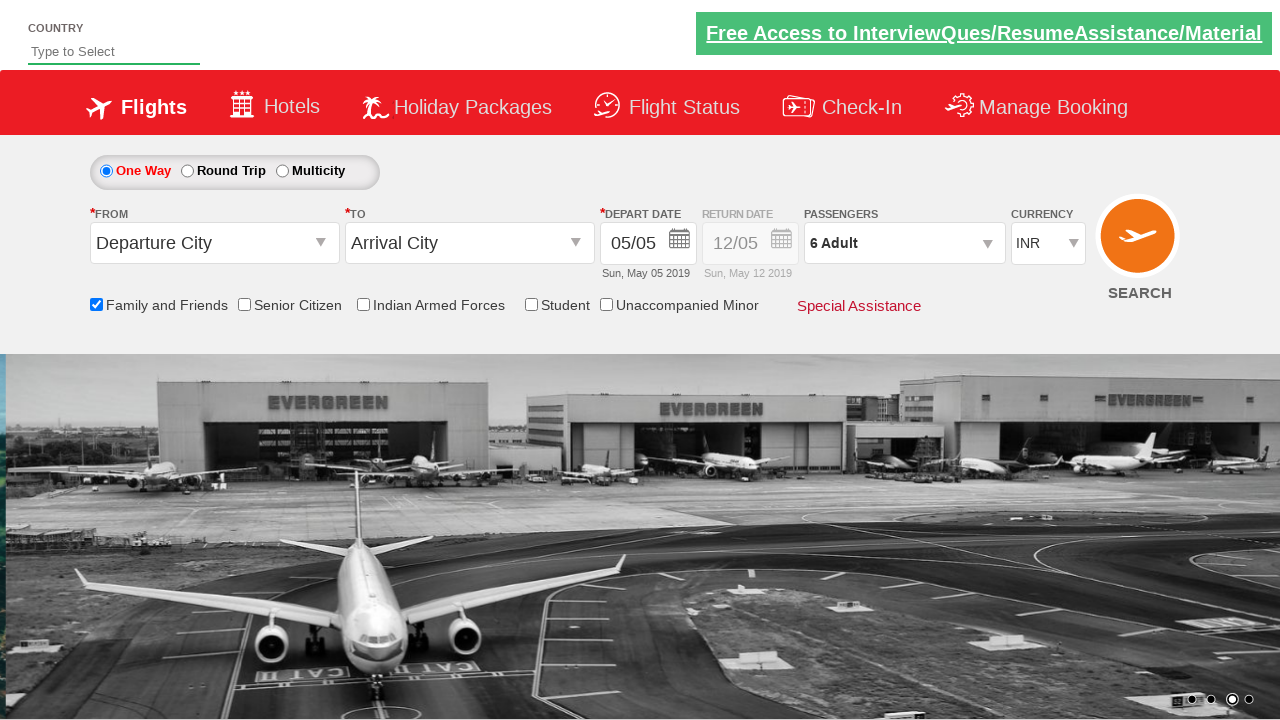

Retrieved updated passenger text: 6 Adult
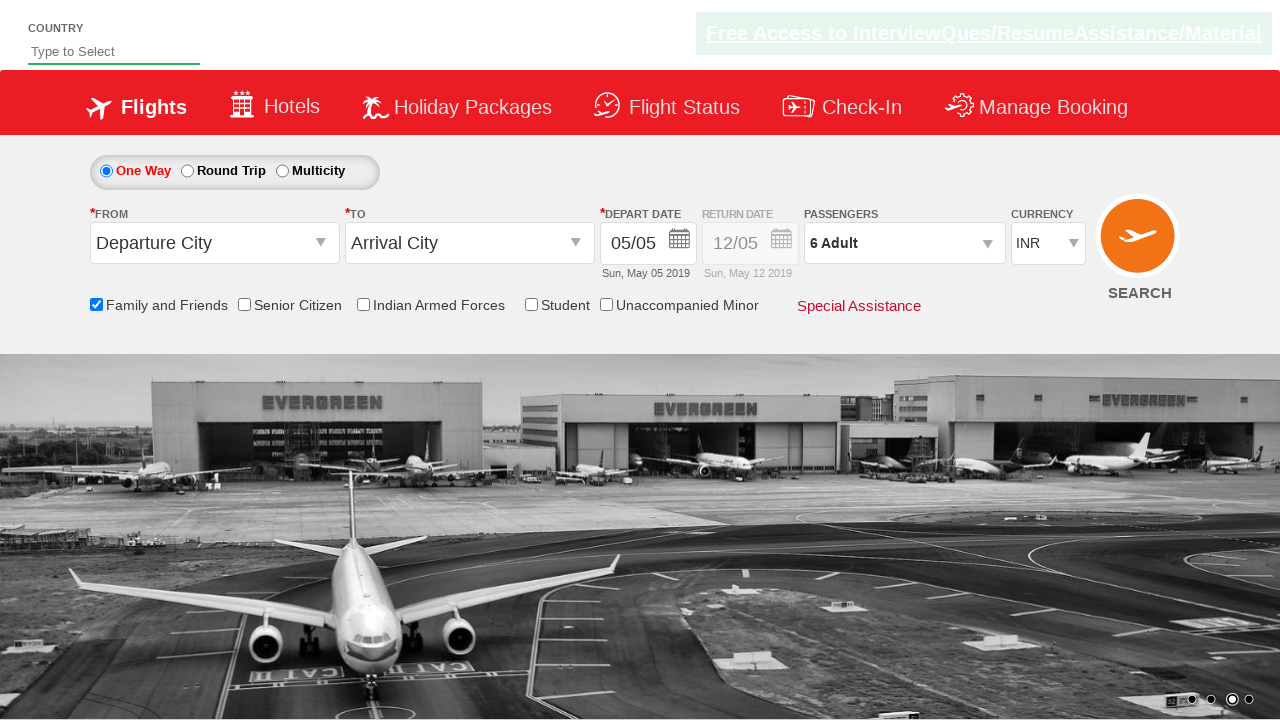

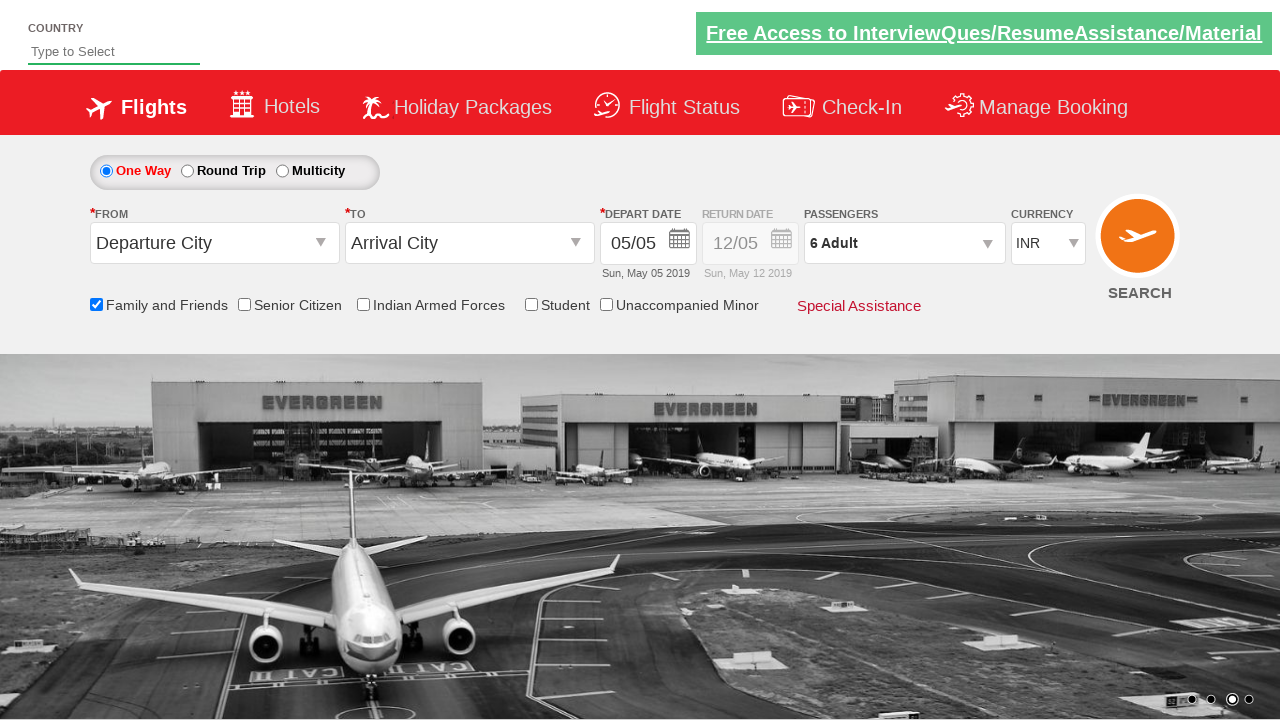